Tests the Show as Alert functionality by entering a random number and verifying the alert displays the number as words

Starting URL: https://testpages.eviltester.com/styled/webdriver-example-page

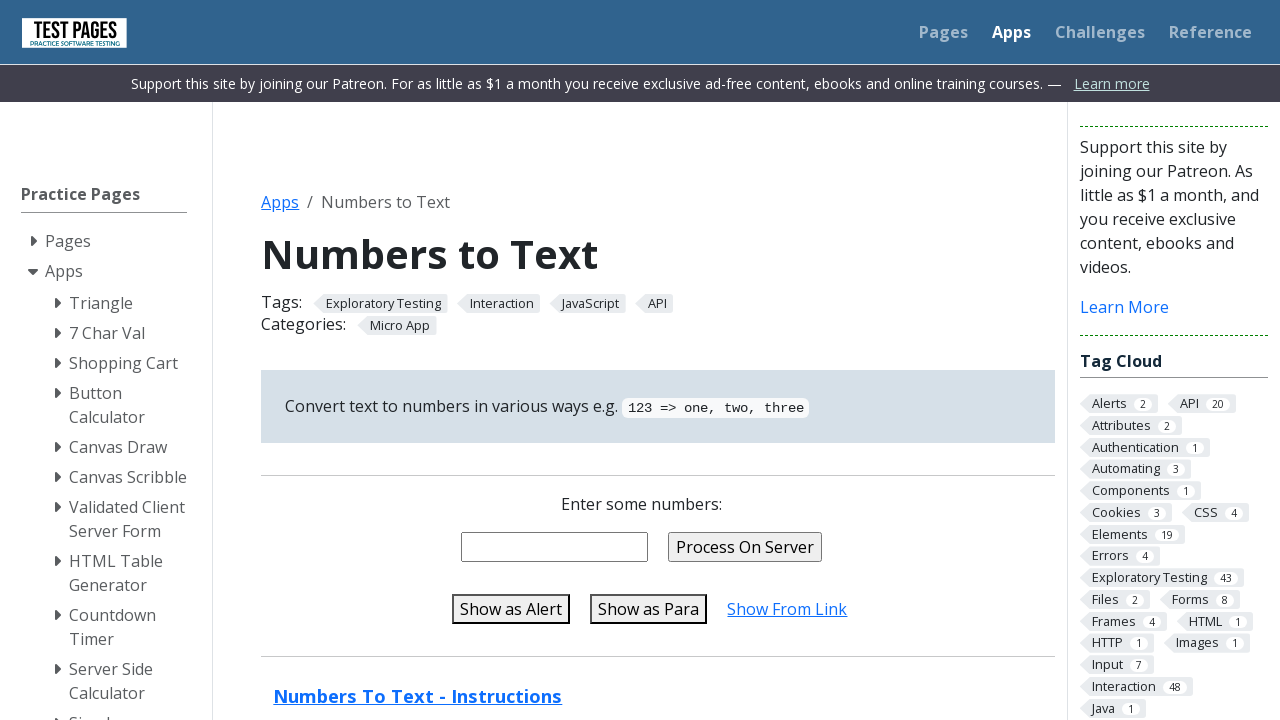

Generated random number 9236 and calculated expected word format: 'nine, two, three, six'
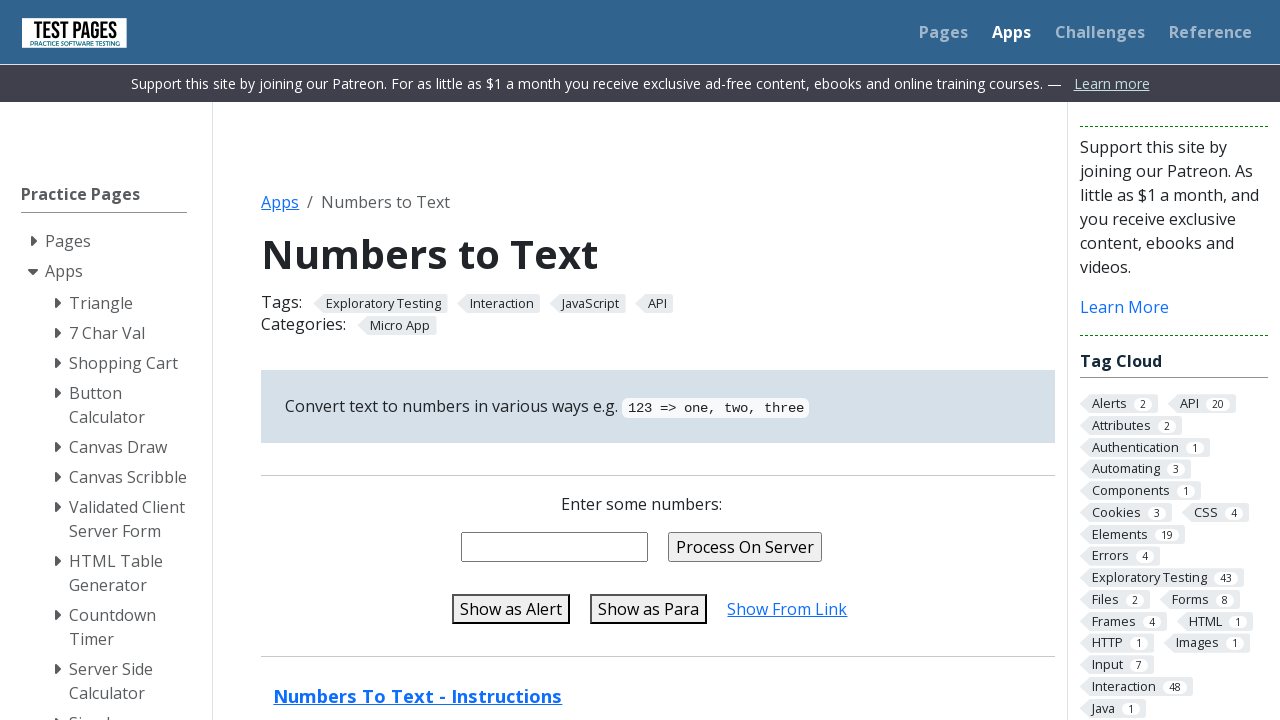

Entered random number 9236 in the number entry field on input#numentry
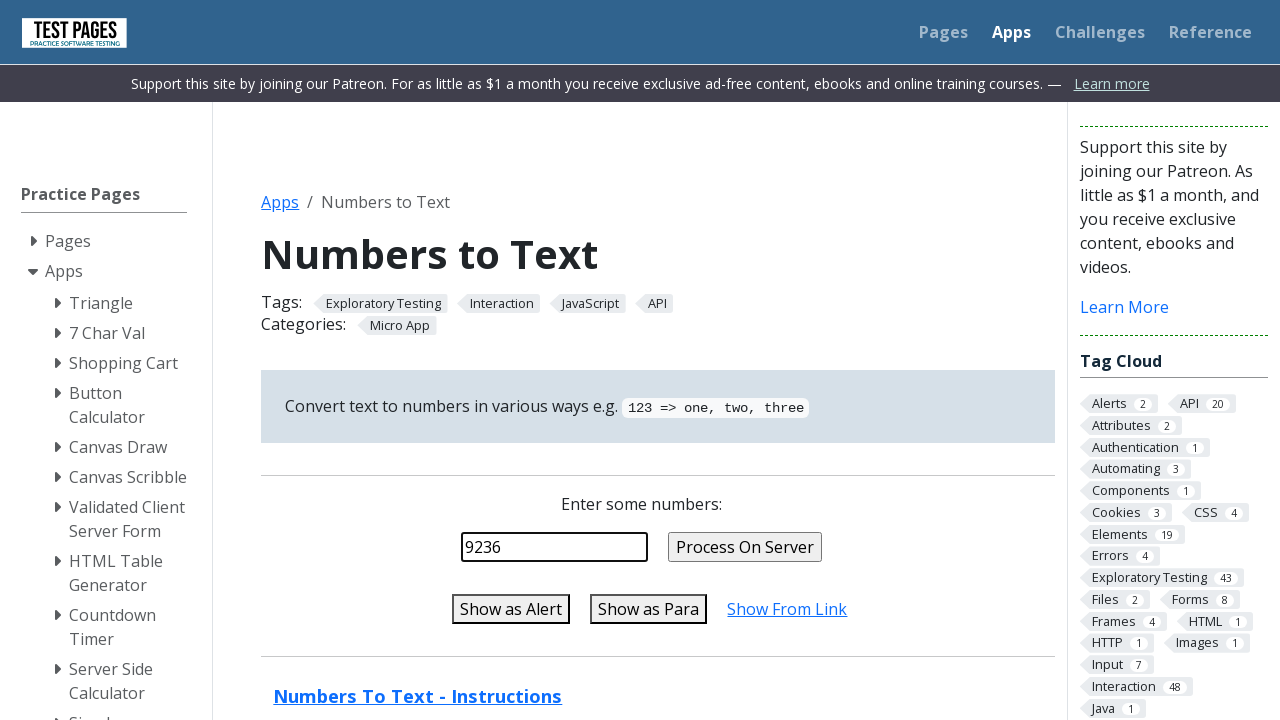

Registered dialog handler to capture alert message
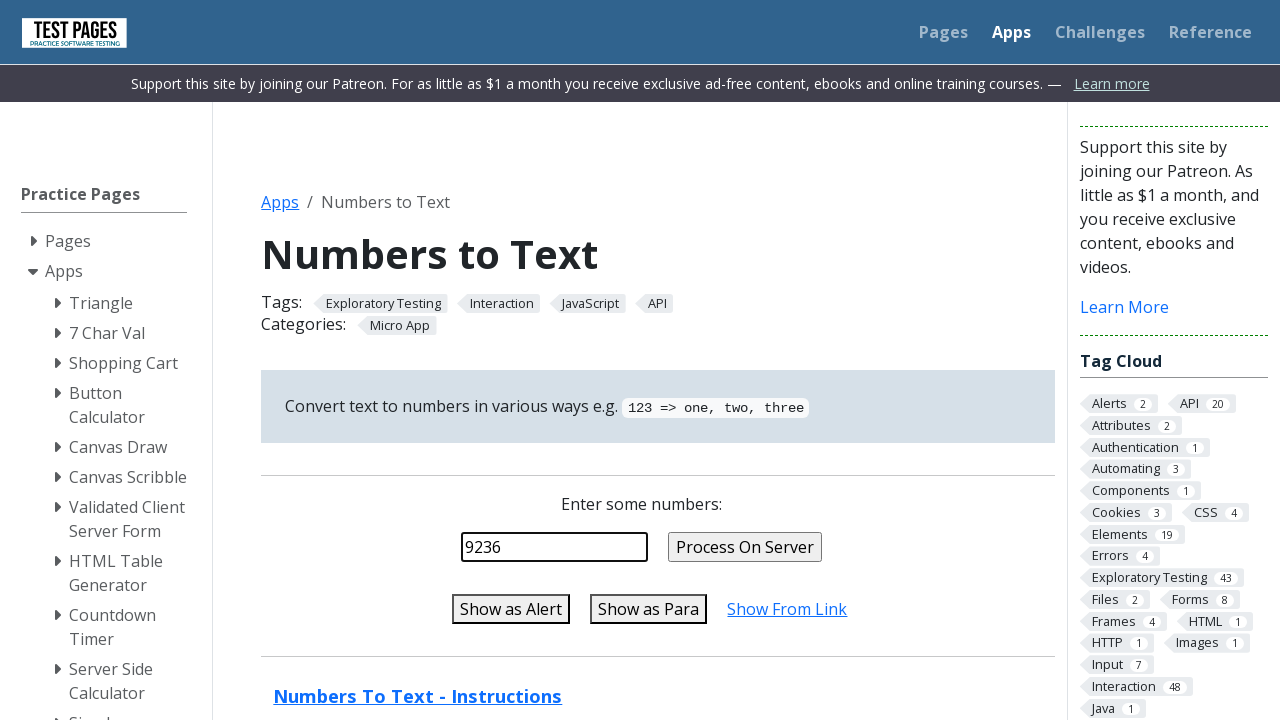

Clicked 'Show as Alert' button to trigger alert dialog at (511, 609) on #show-as-alert
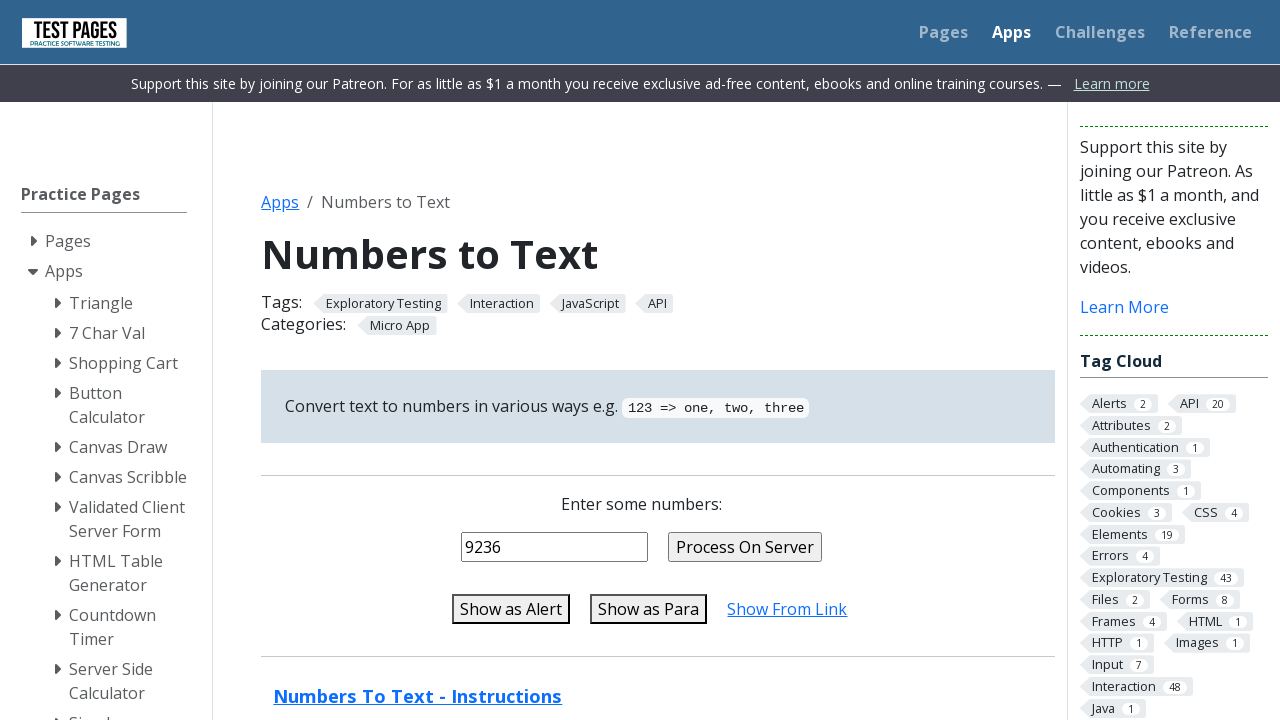

Waited for dialog to be processed and accepted
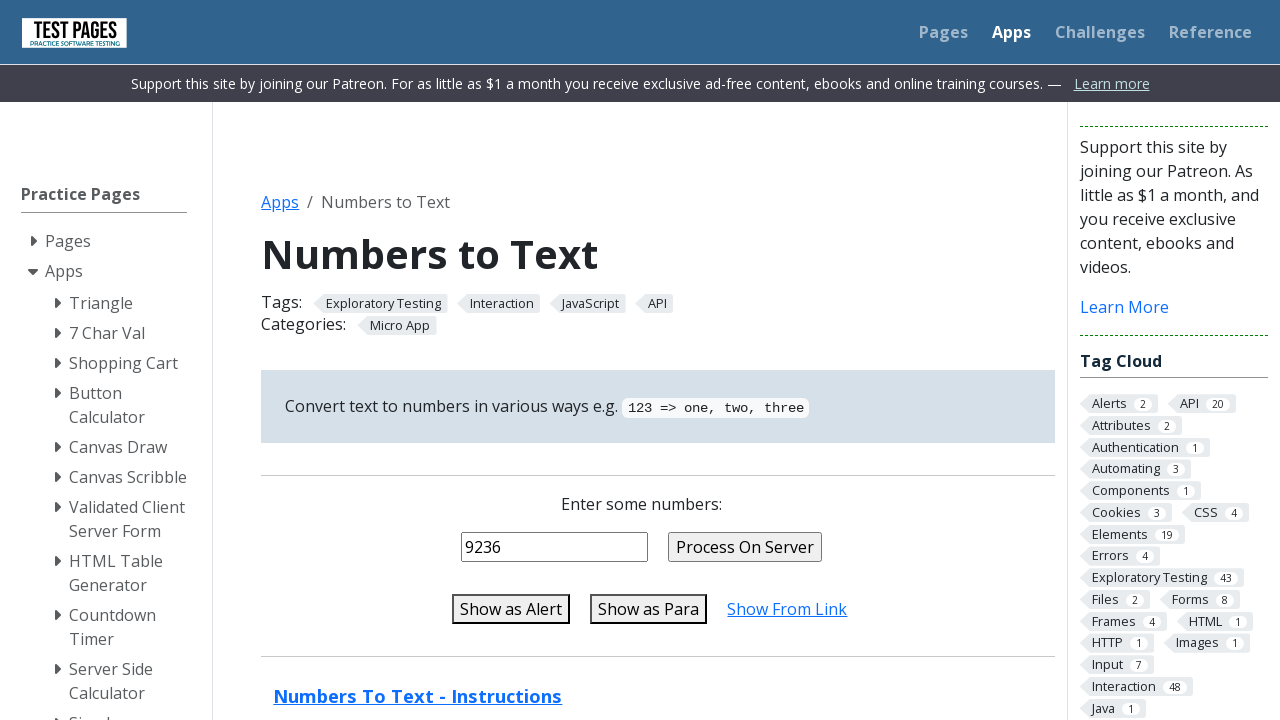

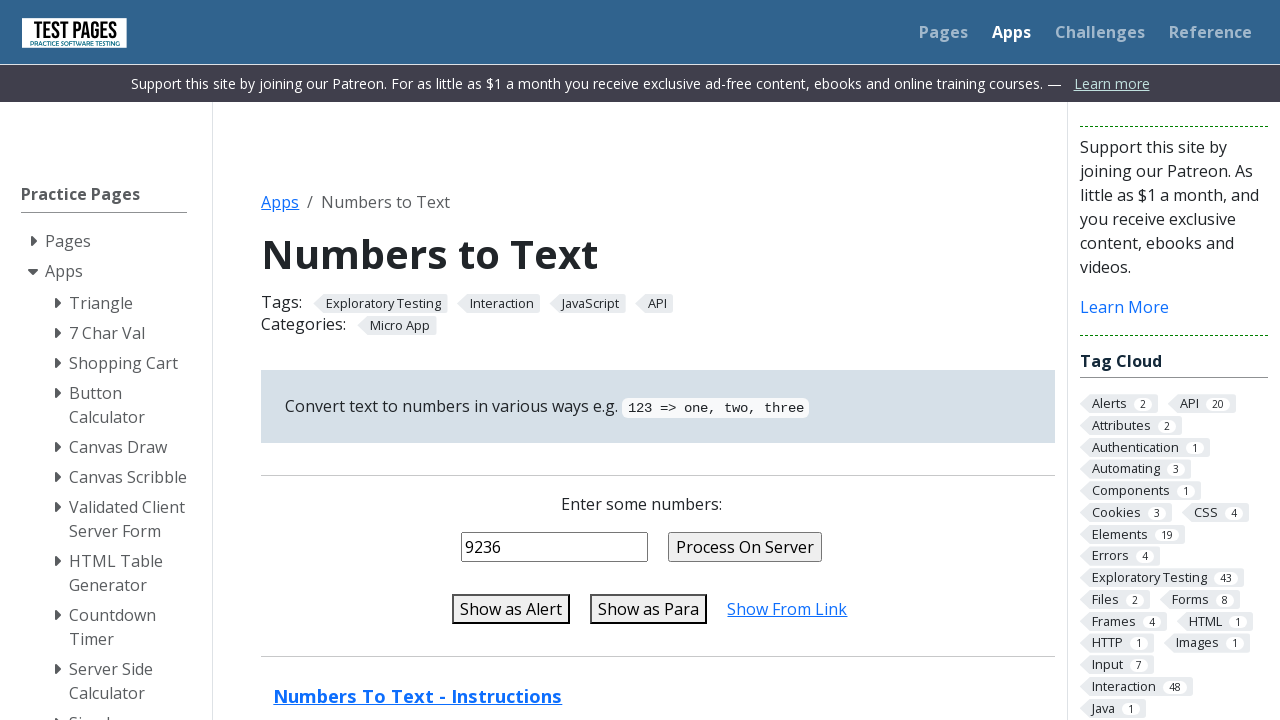